Tests drag and drop functionality by dragging element A to element B position

Starting URL: https://the-internet.herokuapp.com/

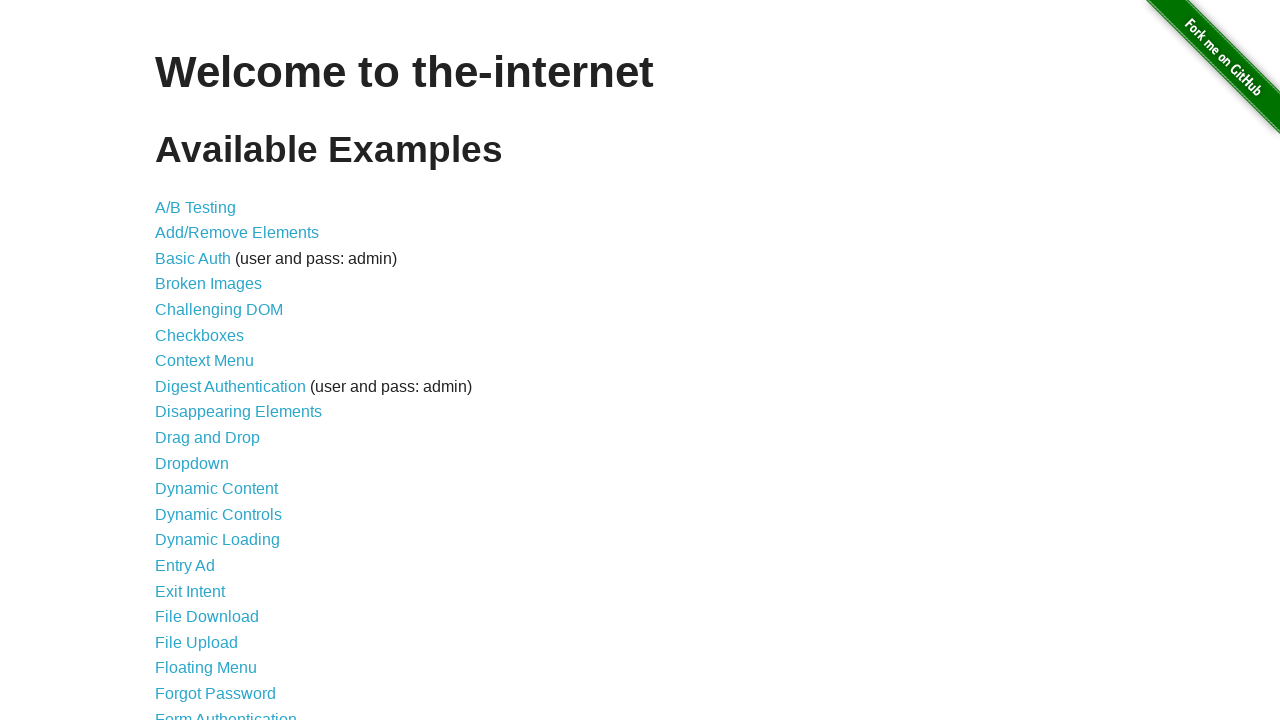

Clicked on Drag and Drop link at (208, 438) on a:has-text('Drag and Drop')
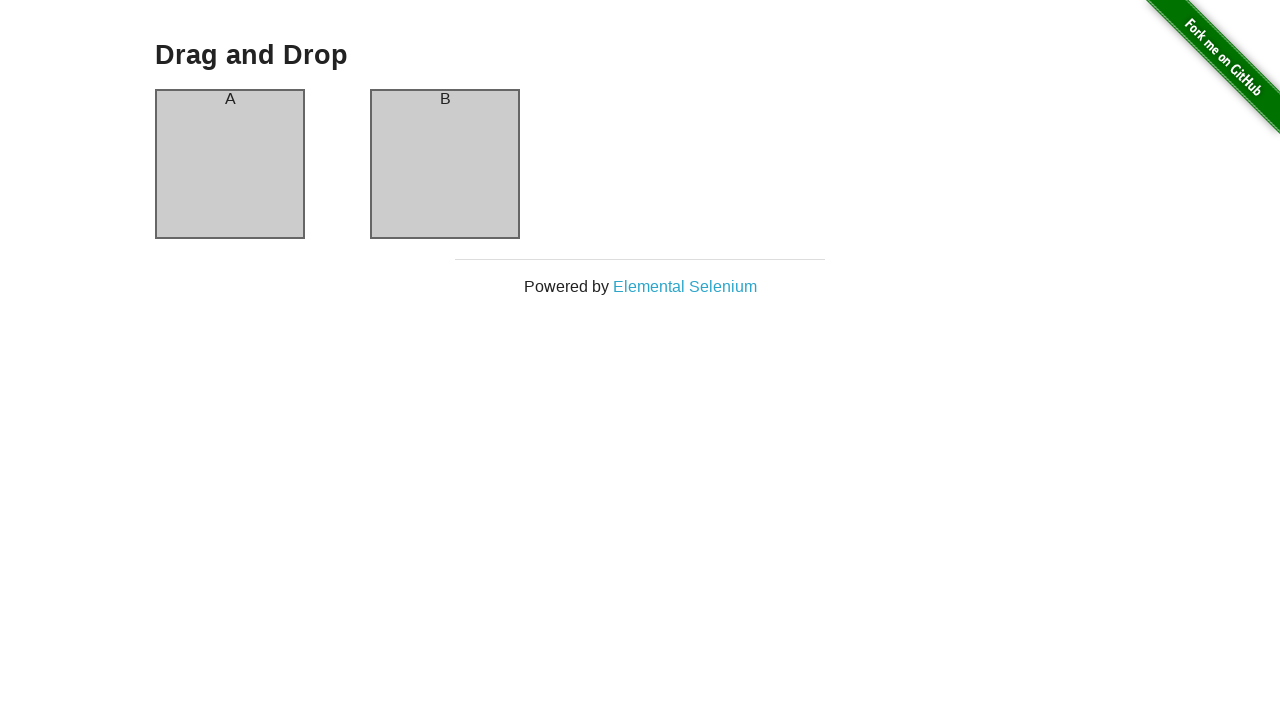

Drag and drop page loaded with column A element visible
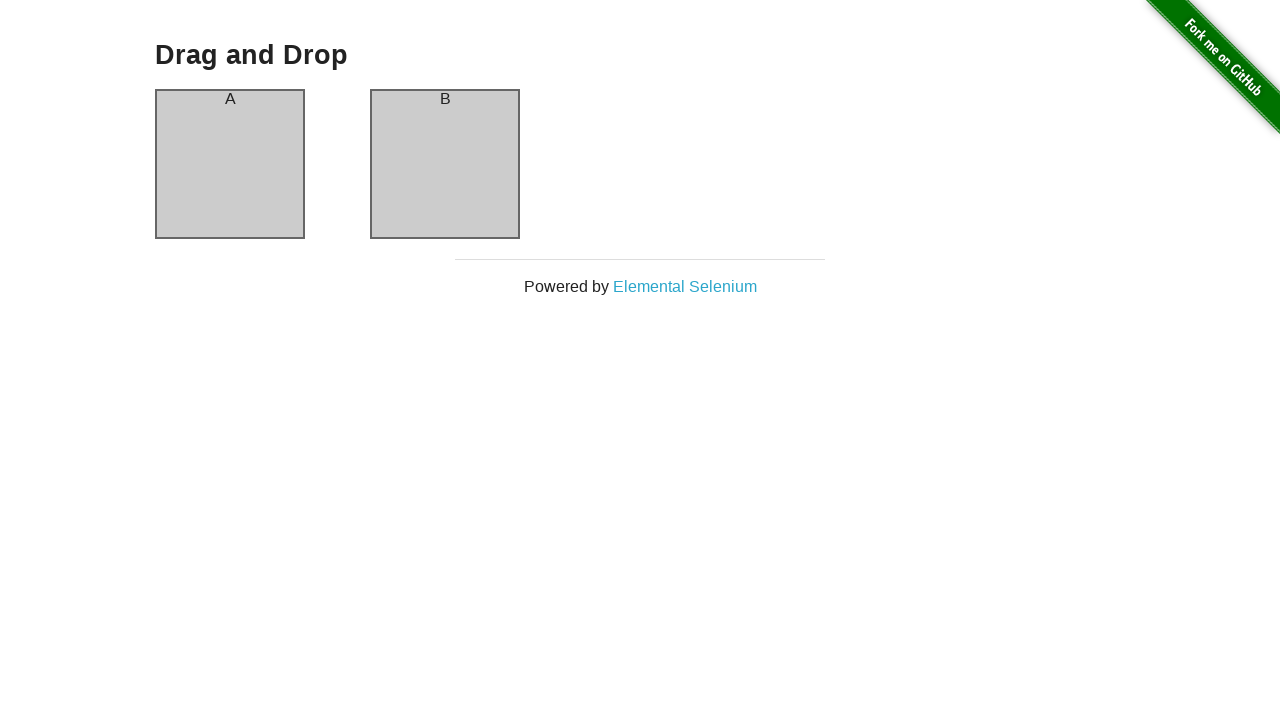

Located source element (column A)
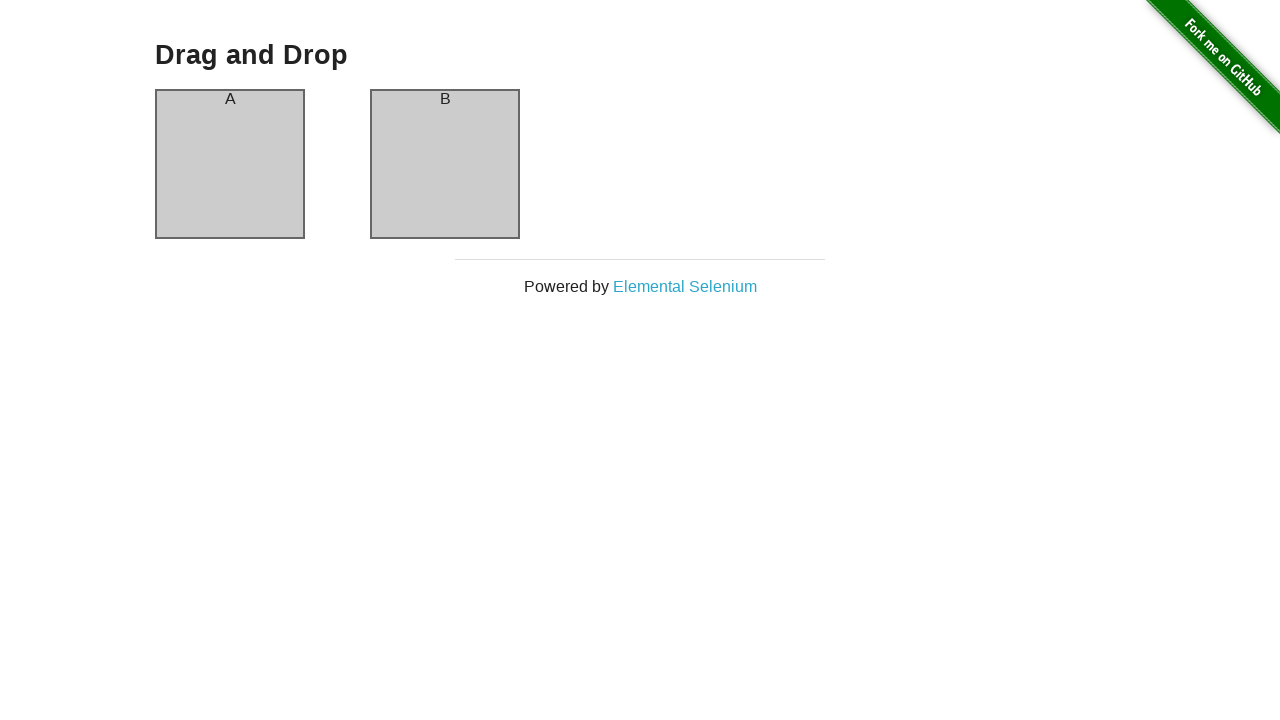

Located target element (column B)
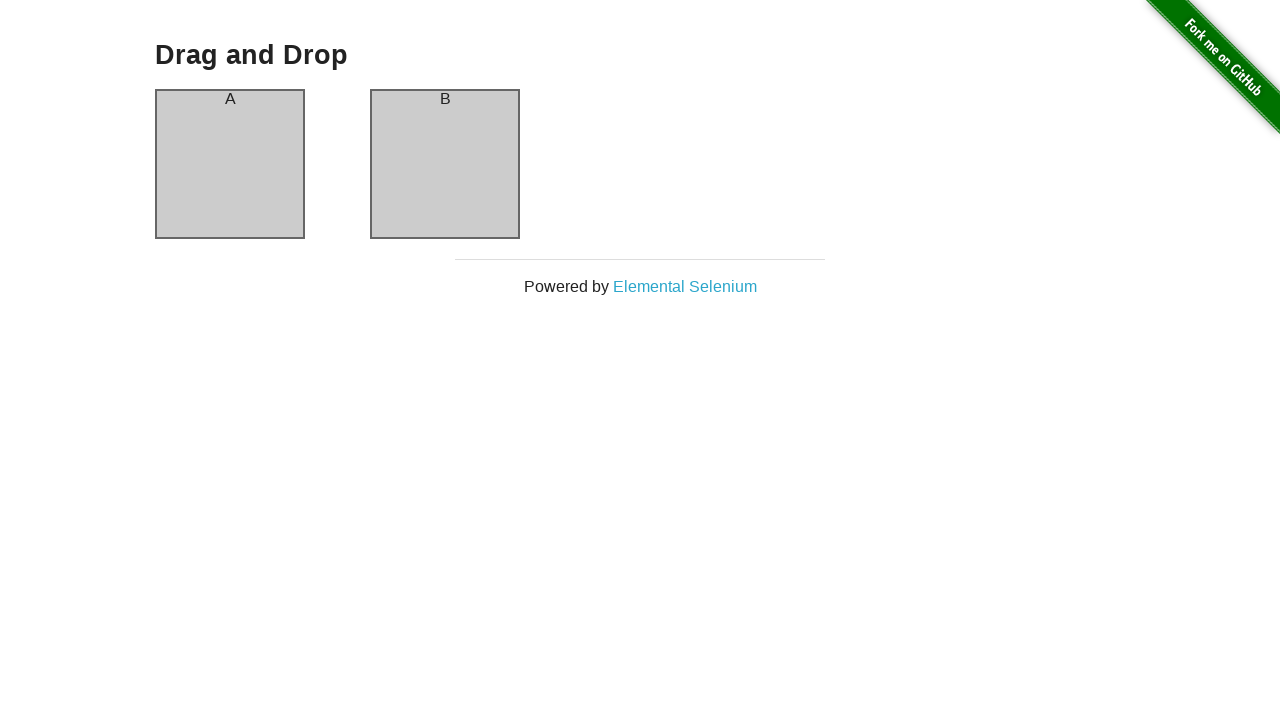

Dragged element A to element B position at (445, 164)
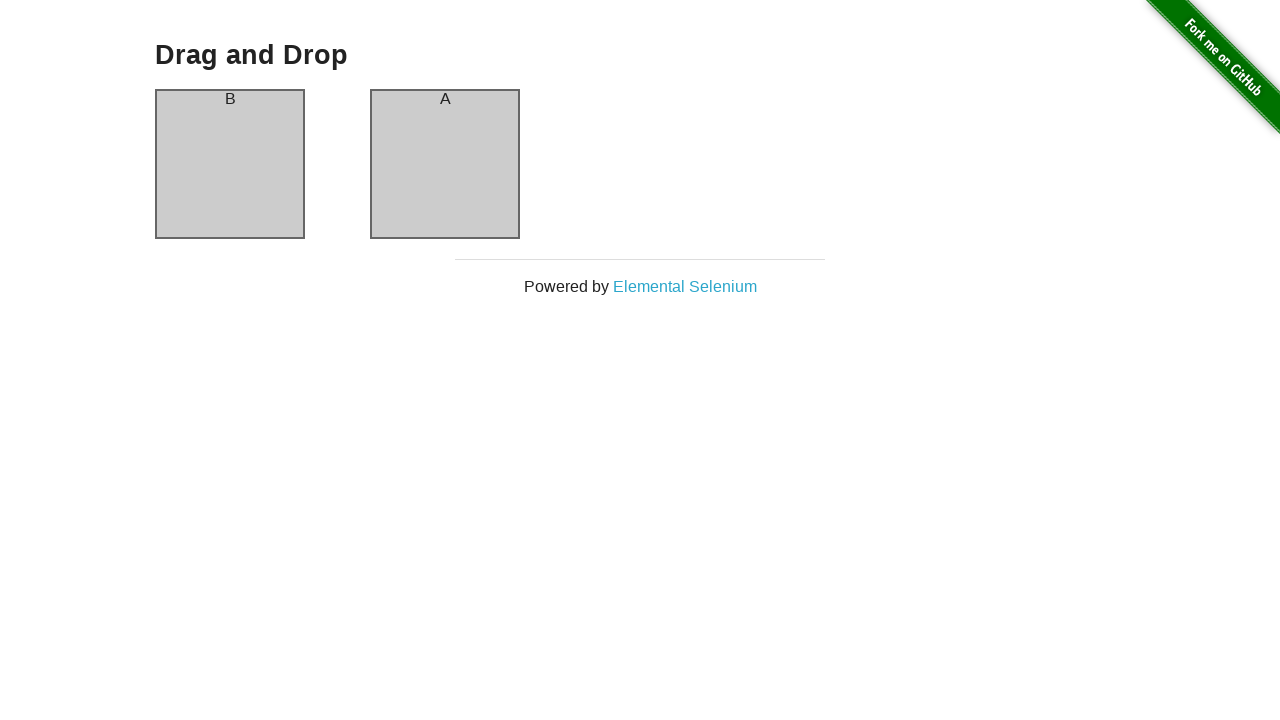

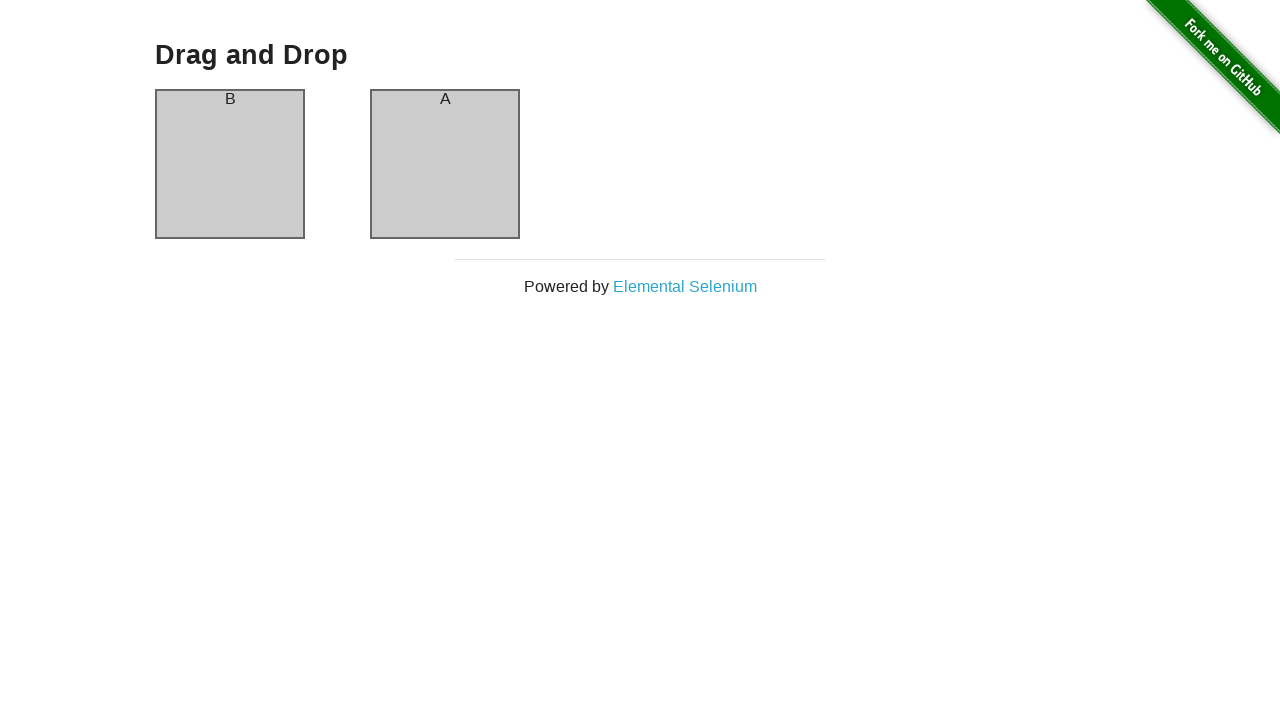